Tests login with a locked out user account and verifies an error message is displayed

Starting URL: https://www.saucedemo.com/v1/

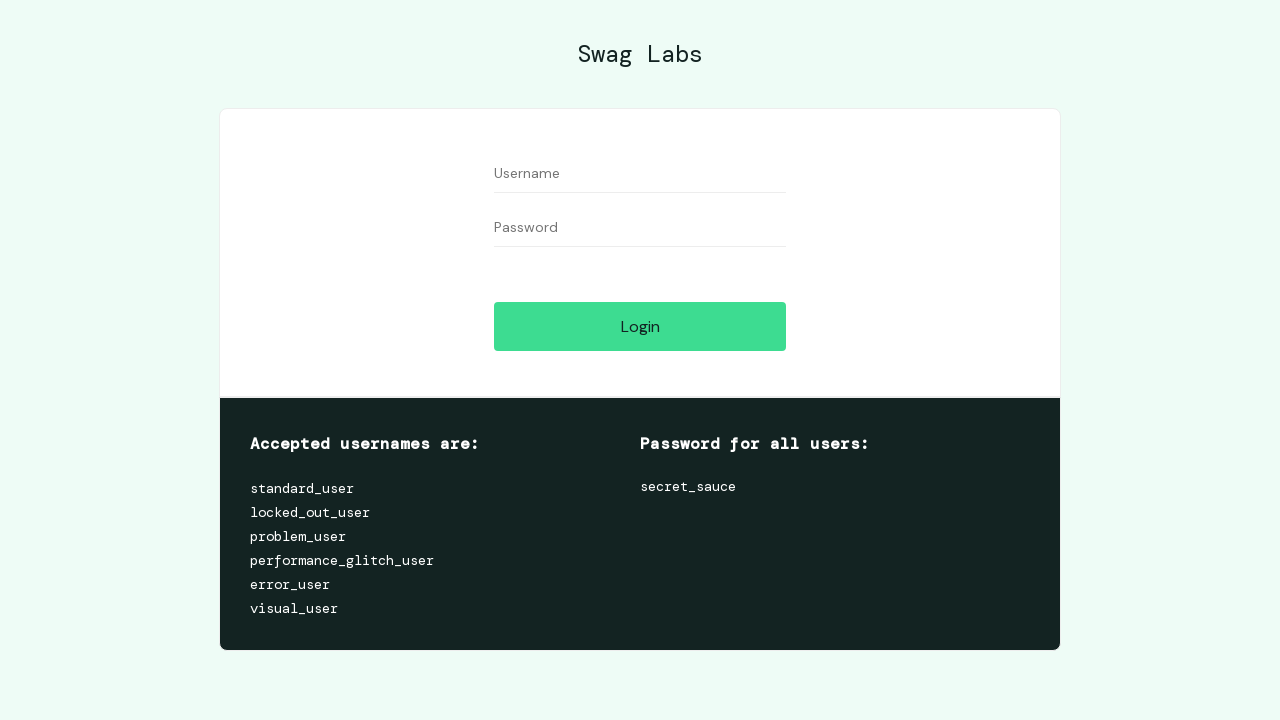

Filled username field with locked_out_user on #user-name
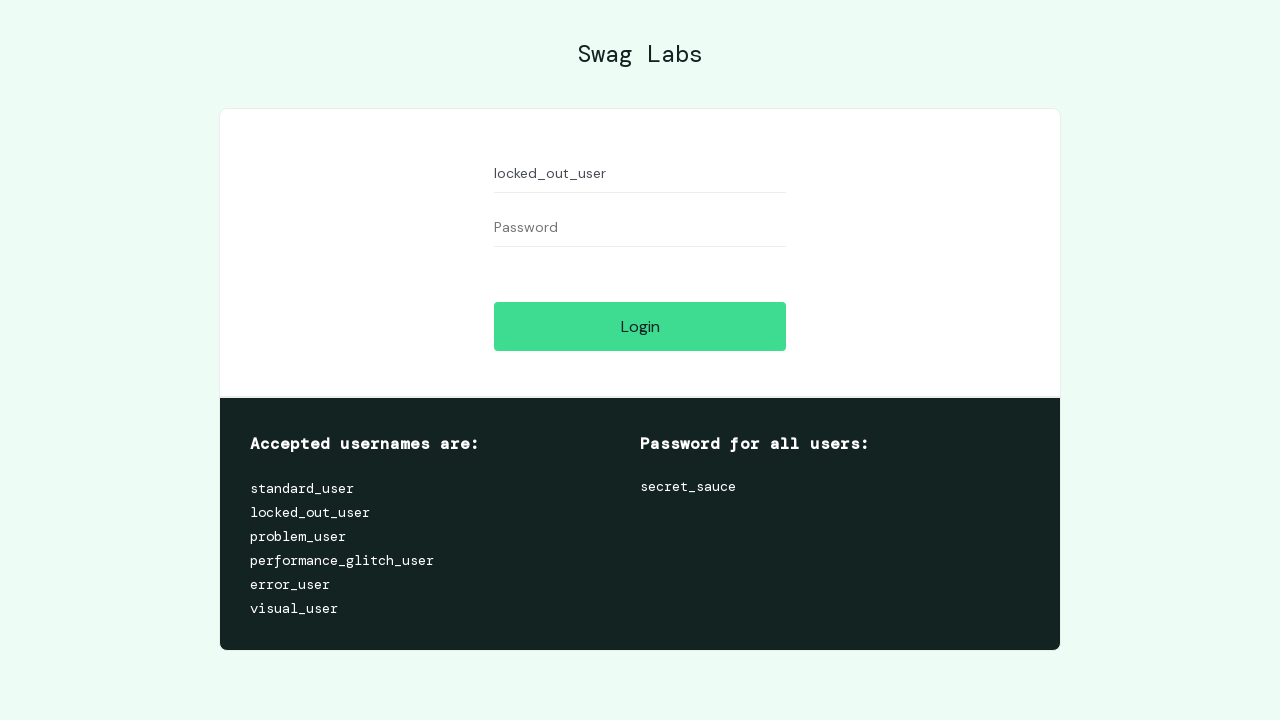

Filled password field with secret_sauce on #password
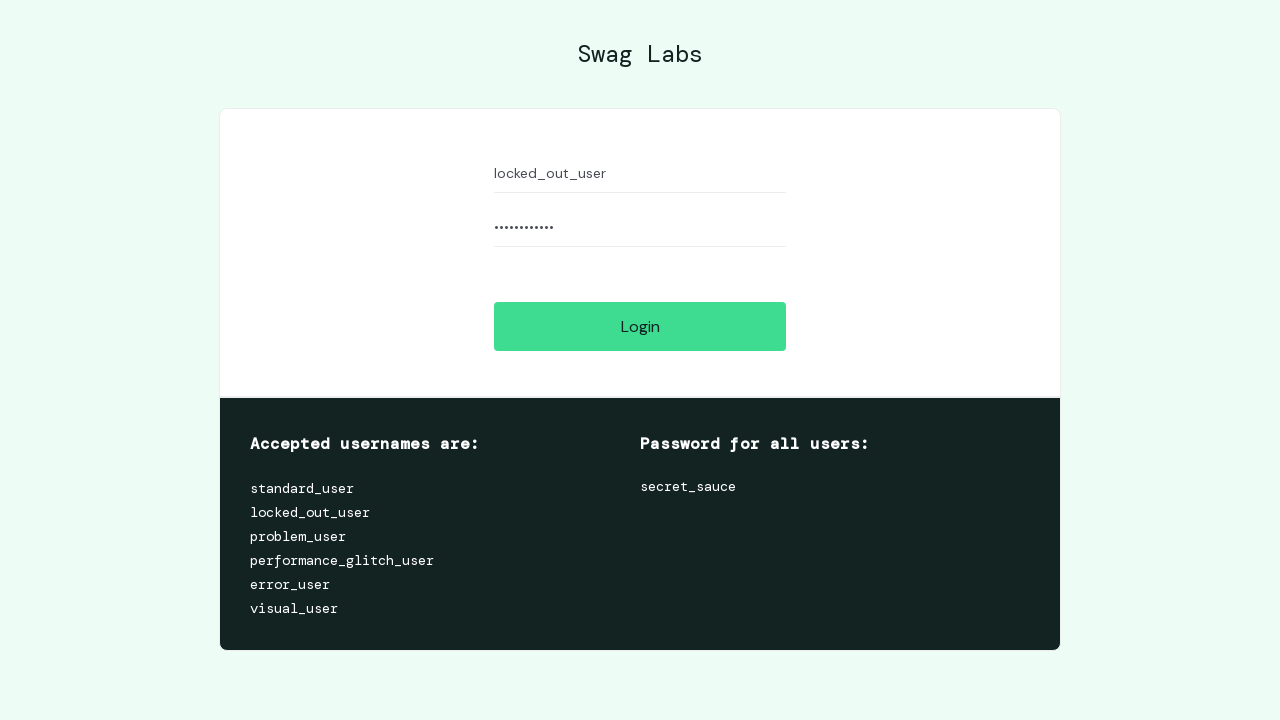

Clicked login button at (640, 326) on #login-button
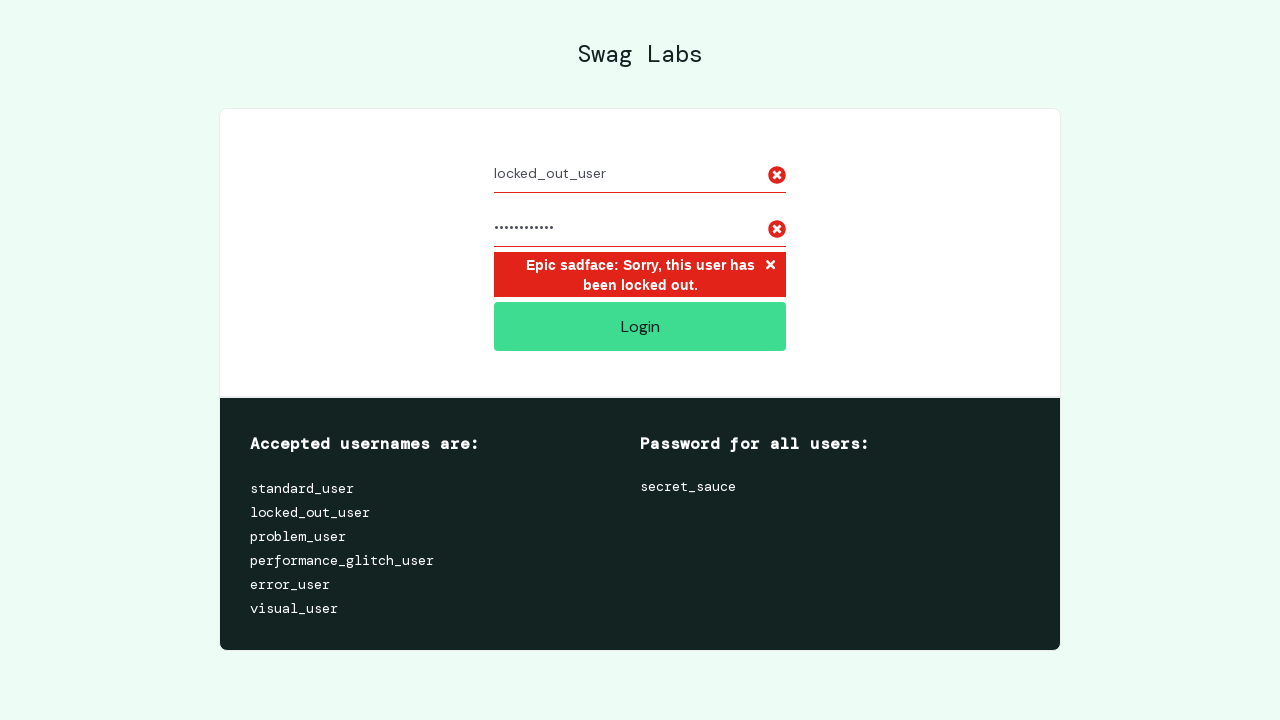

Error message displayed - locked out user login attempt rejected
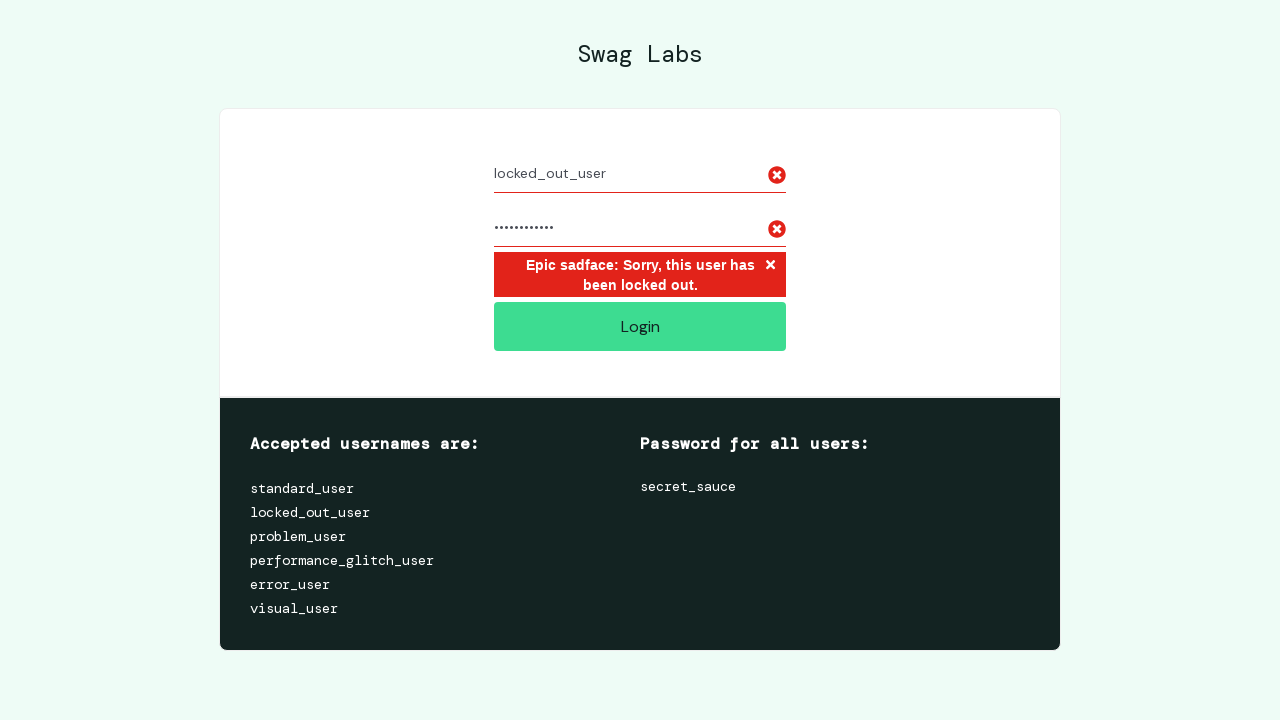

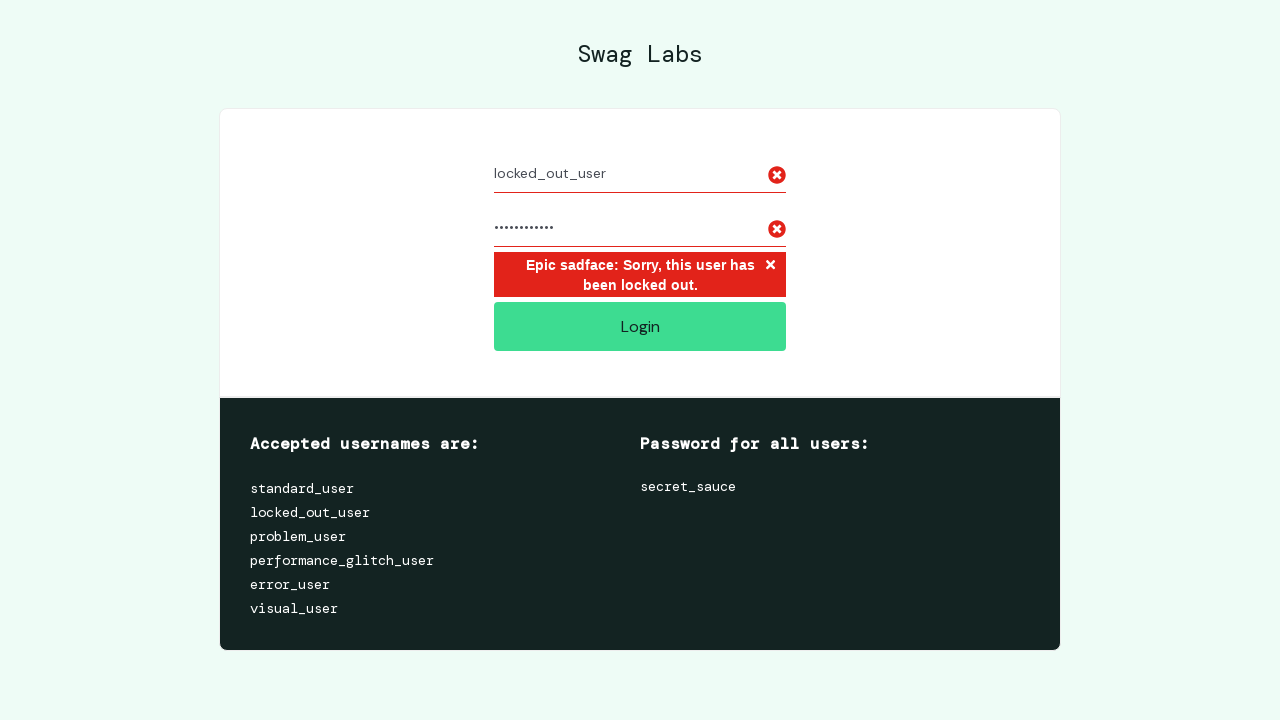